Tests drag and drop functionality by dragging element A to element B's position

Starting URL: https://the-internet.herokuapp.com/drag_and_drop

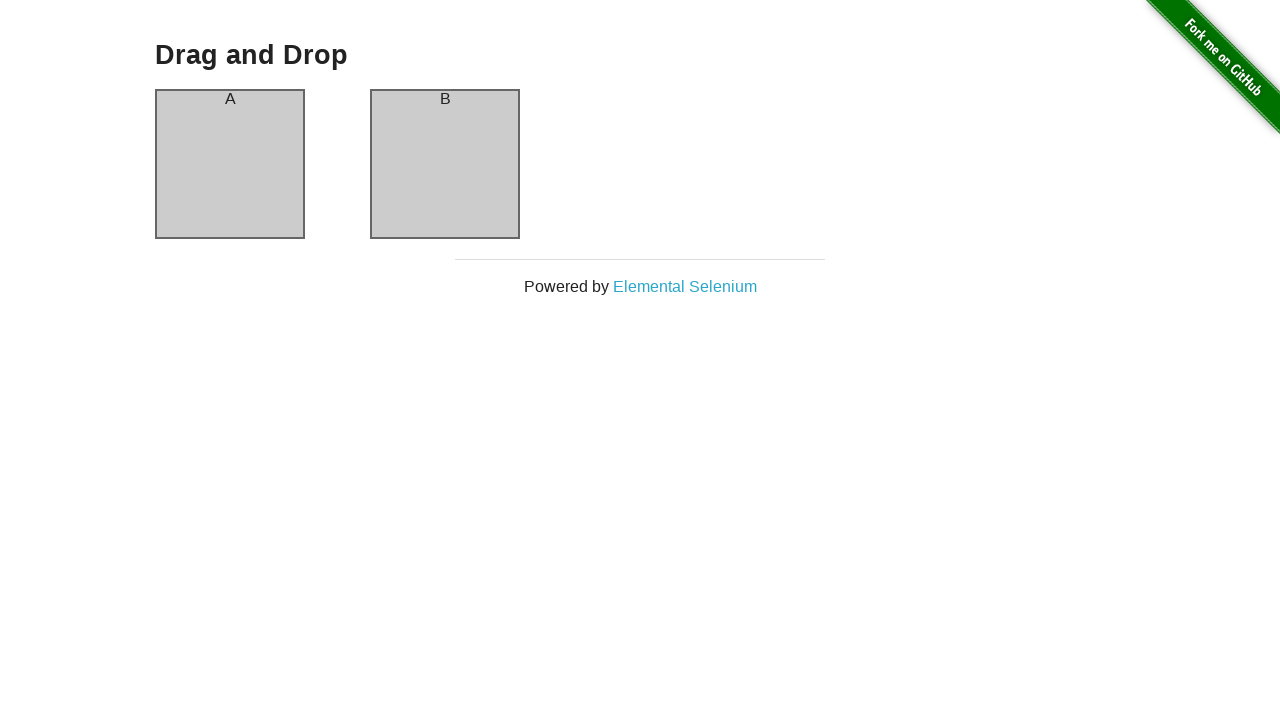

Waited for element A (#column-a) to load
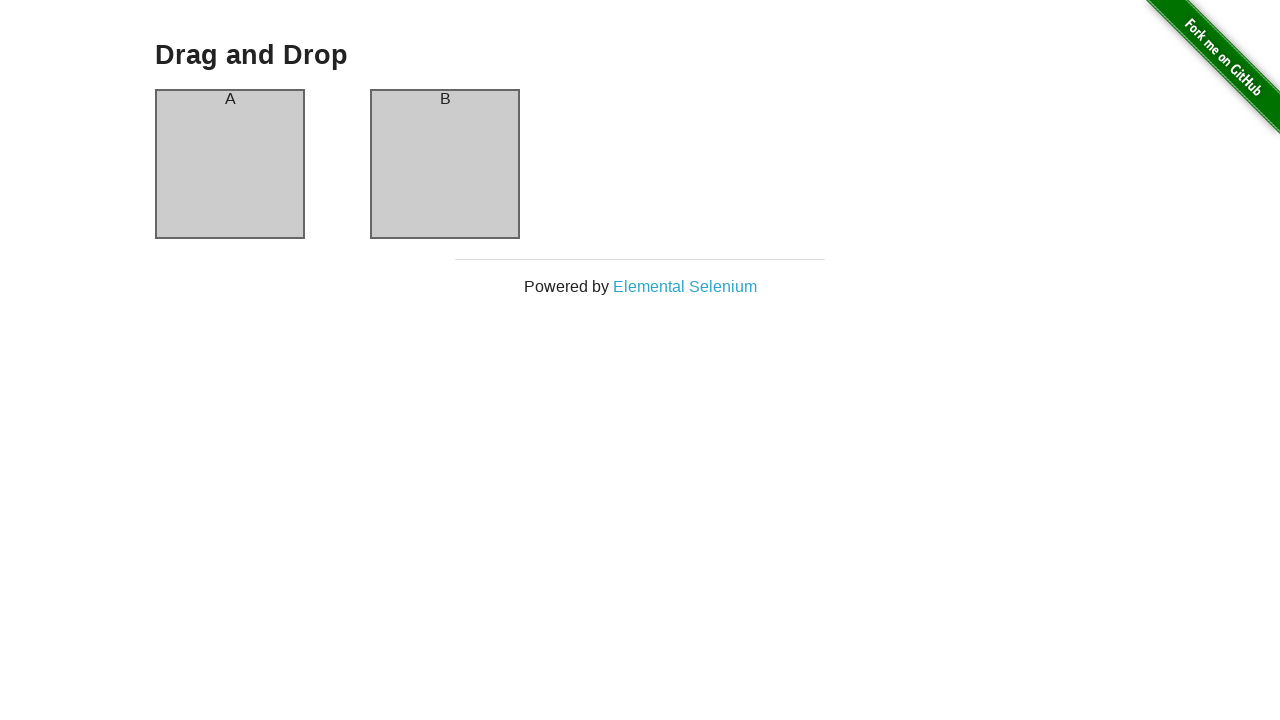

Waited for element B (#column-b) to load
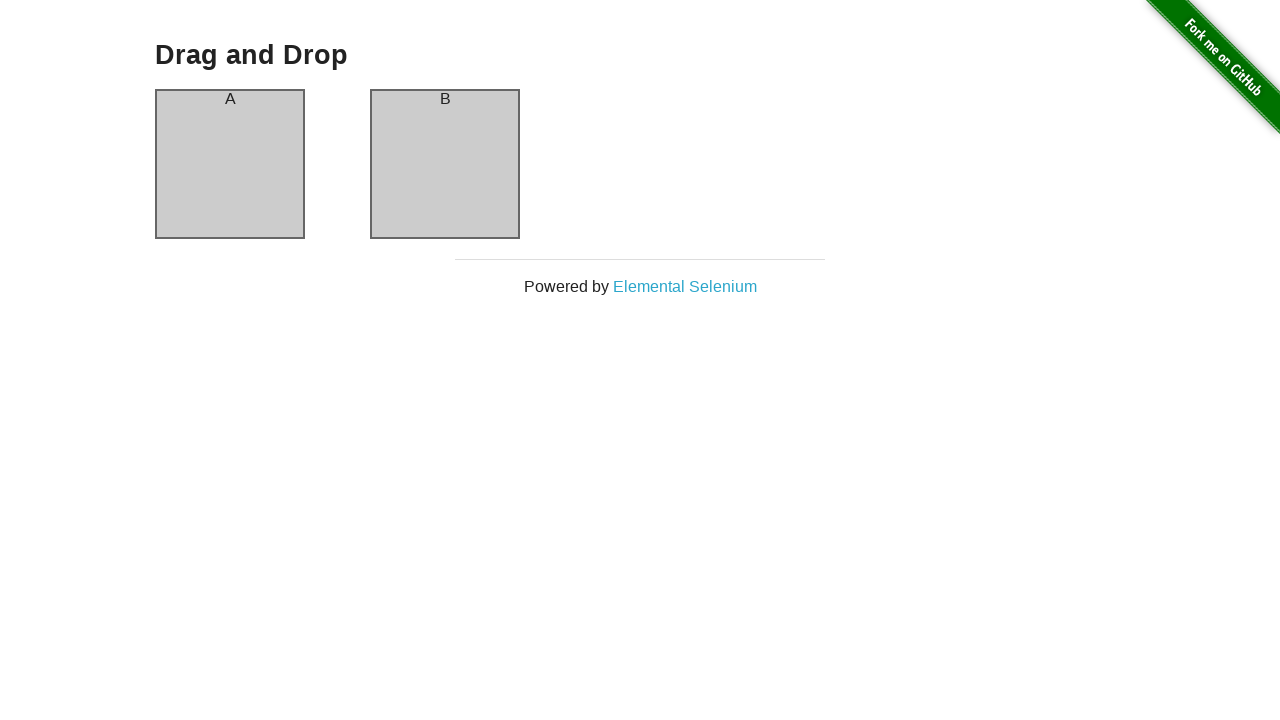

Dragged element A to element B's position at (445, 164)
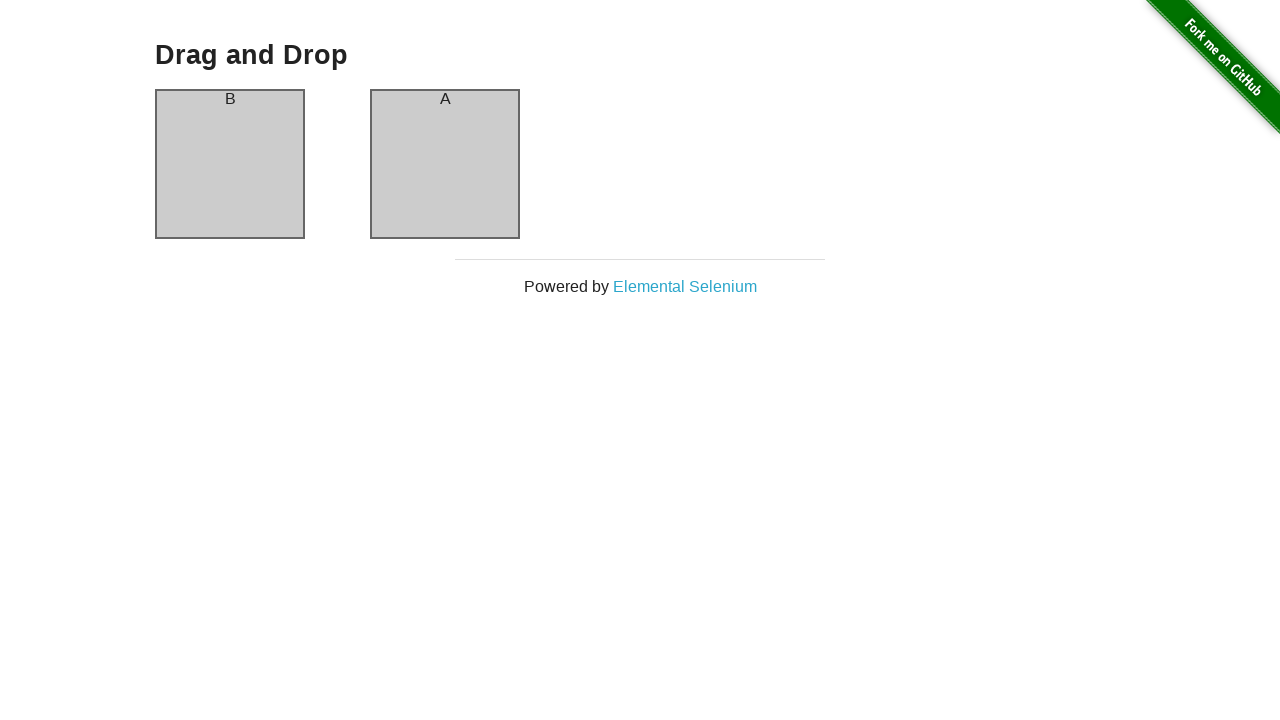

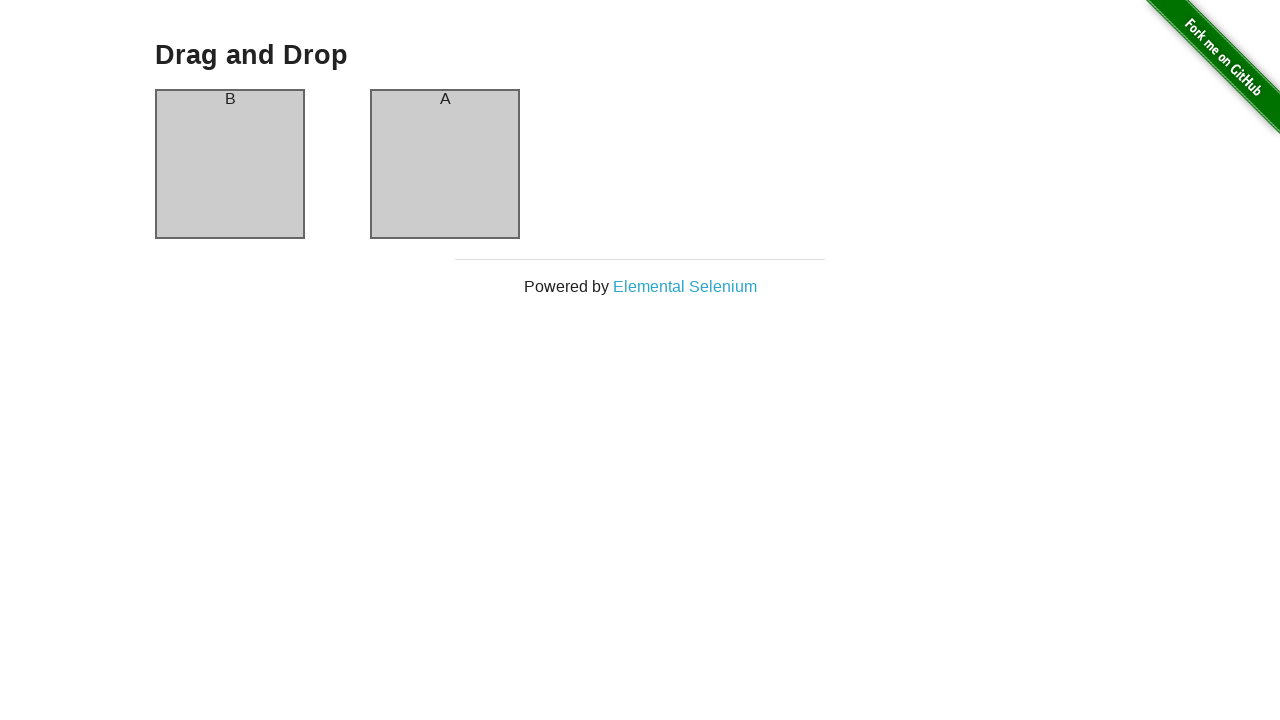